Tests double-clicking a button and verifying the result message

Starting URL: https://demoqa.com/buttons

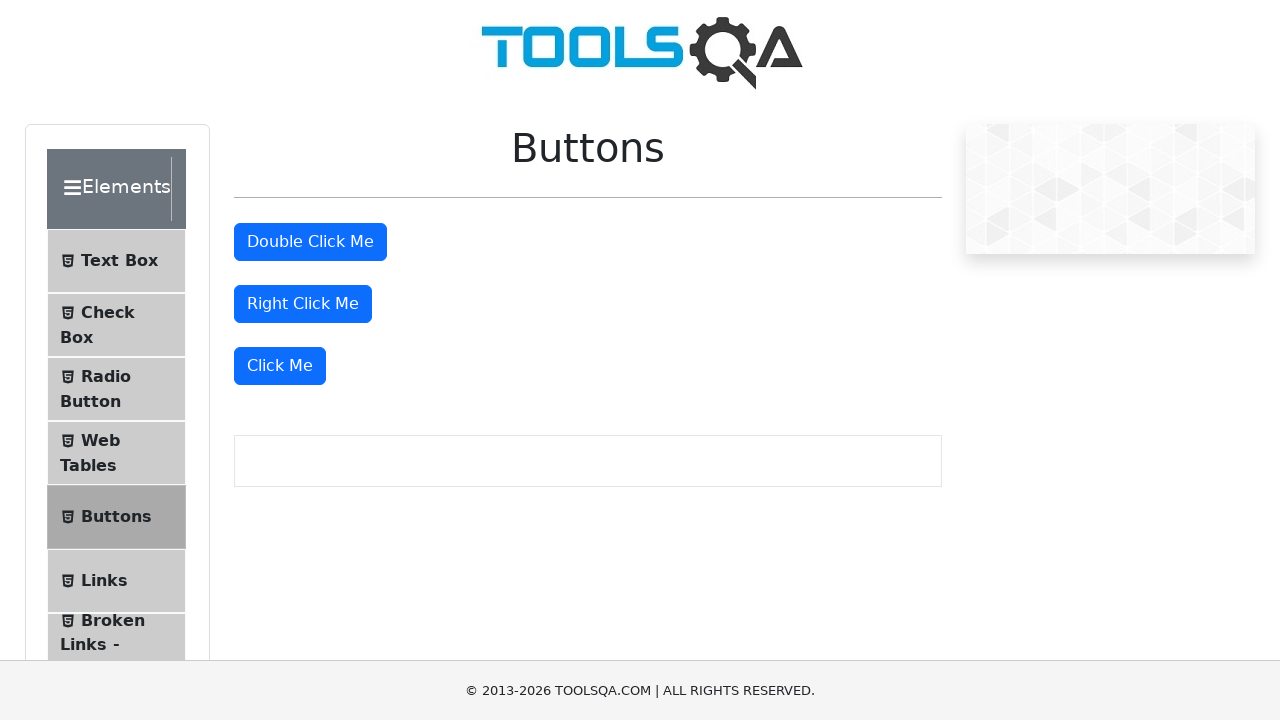

Scrolled double-click button into view
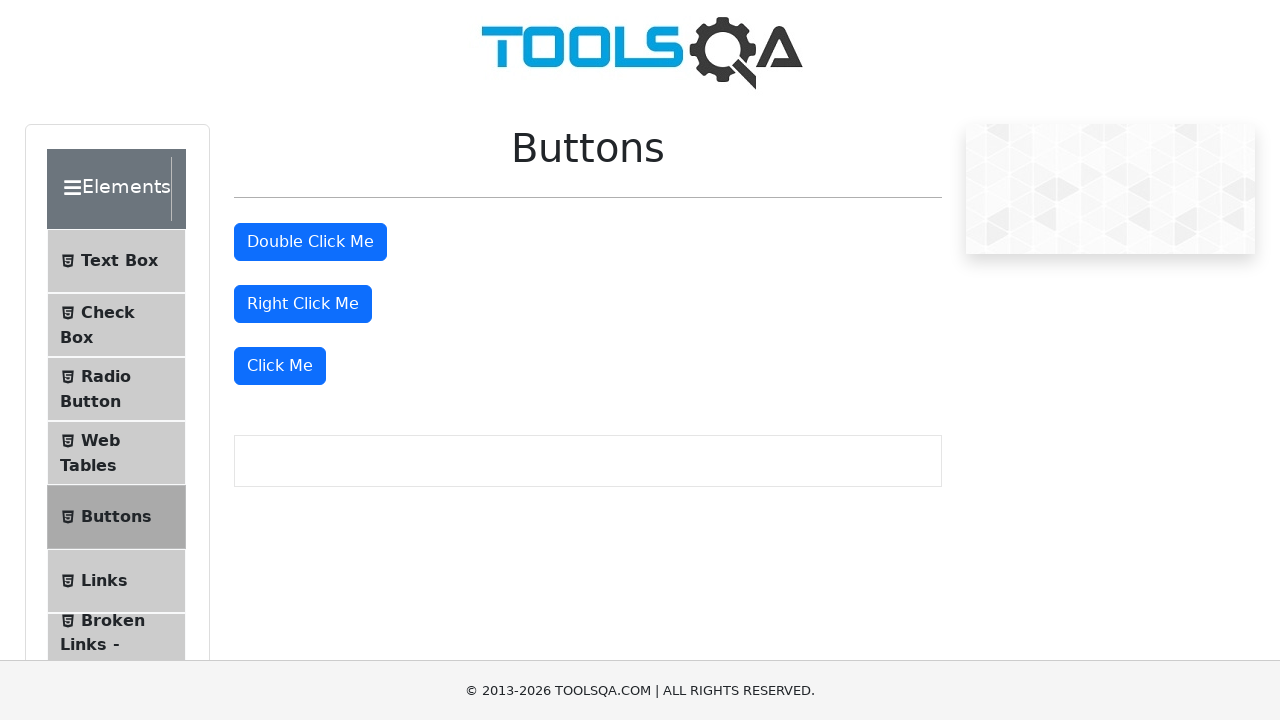

Double-clicked the button at (310, 242) on #doubleClickBtn
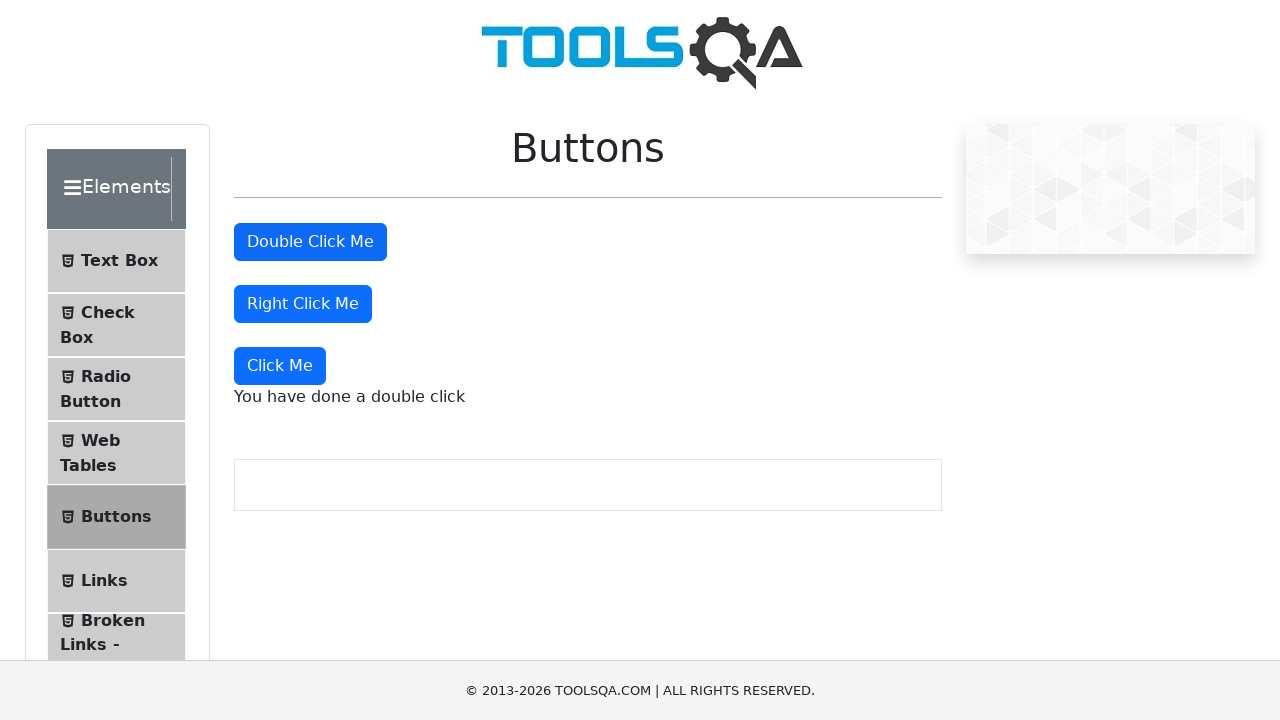

Result message appeared after double-click
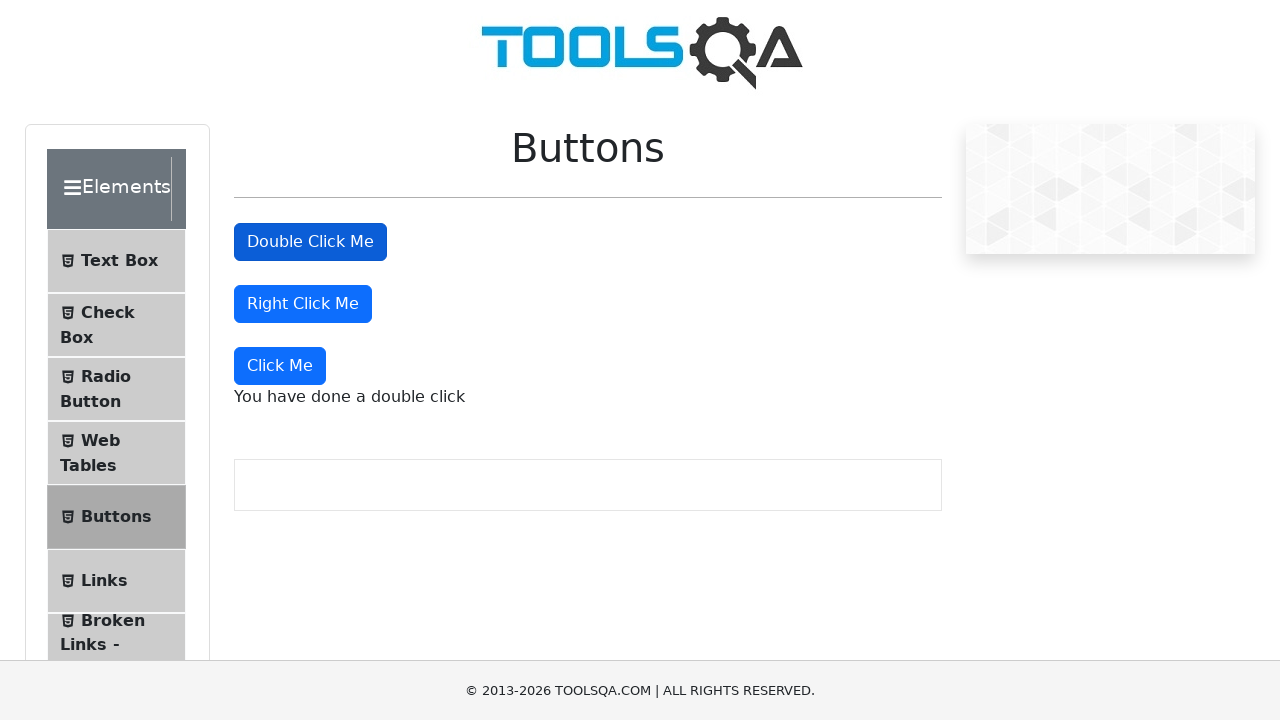

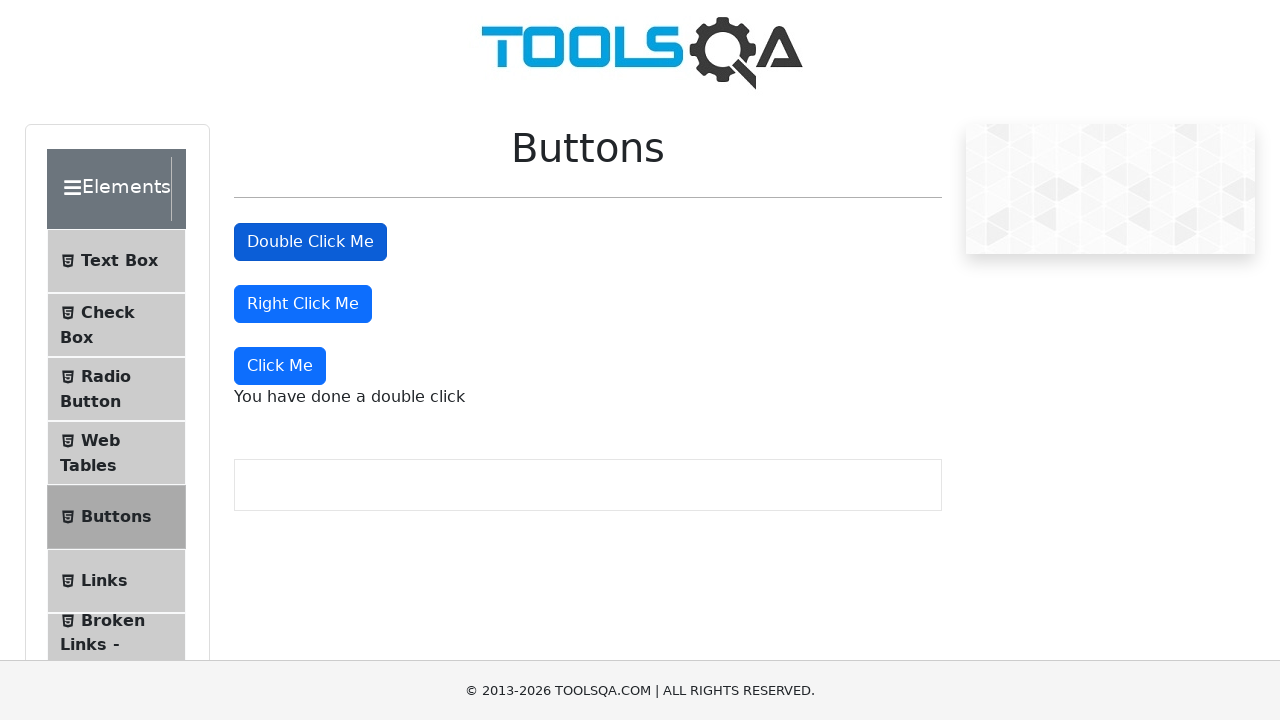